Navigates to VTiger CRM demo page and clicks the Sign in button to verify it's functional

Starting URL: https://demo.vtiger.com/vtigercrm/index.php

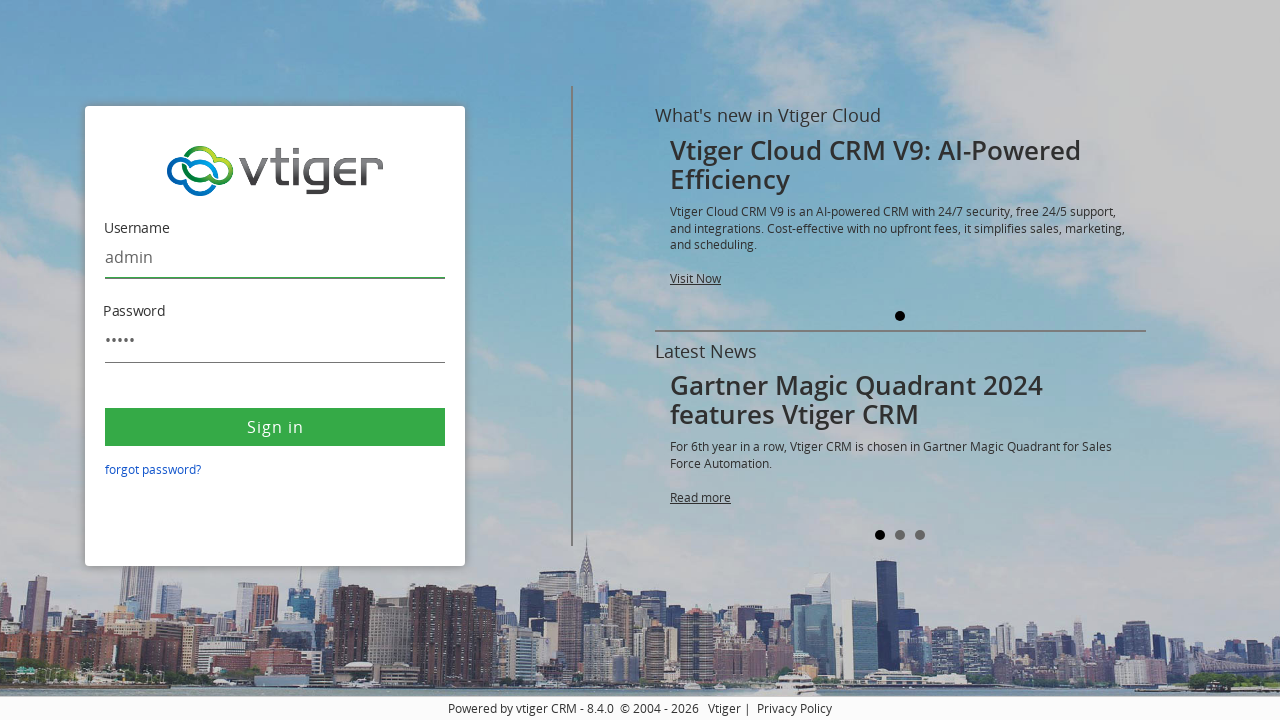

Navigated to VTiger CRM demo page
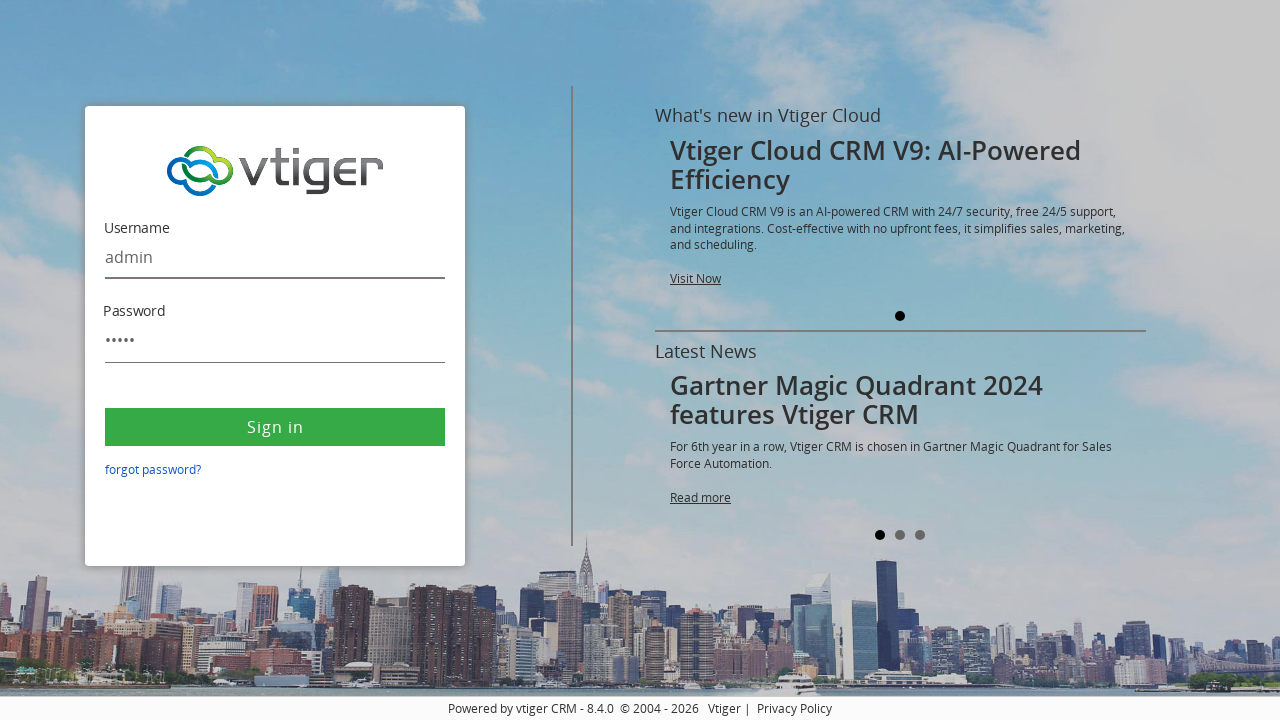

Clicked the Sign in button to verify it's functional at (275, 427) on xpath=//button[text()='Sign in']
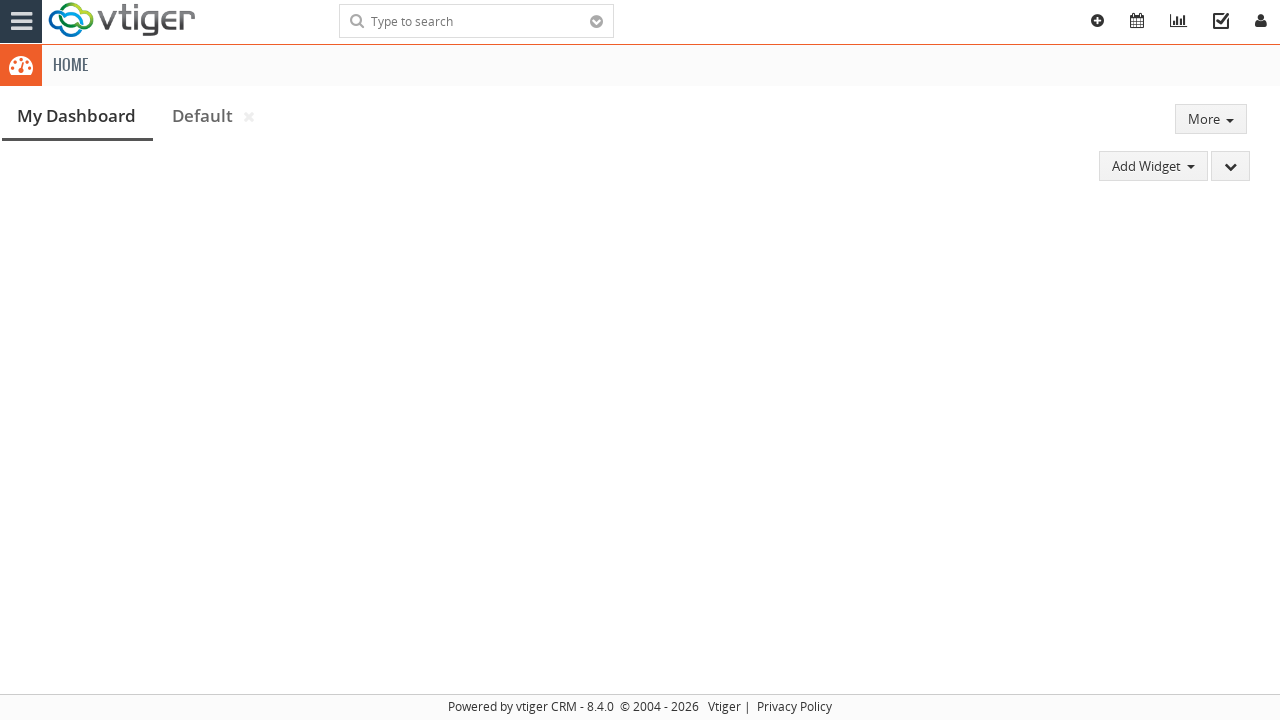

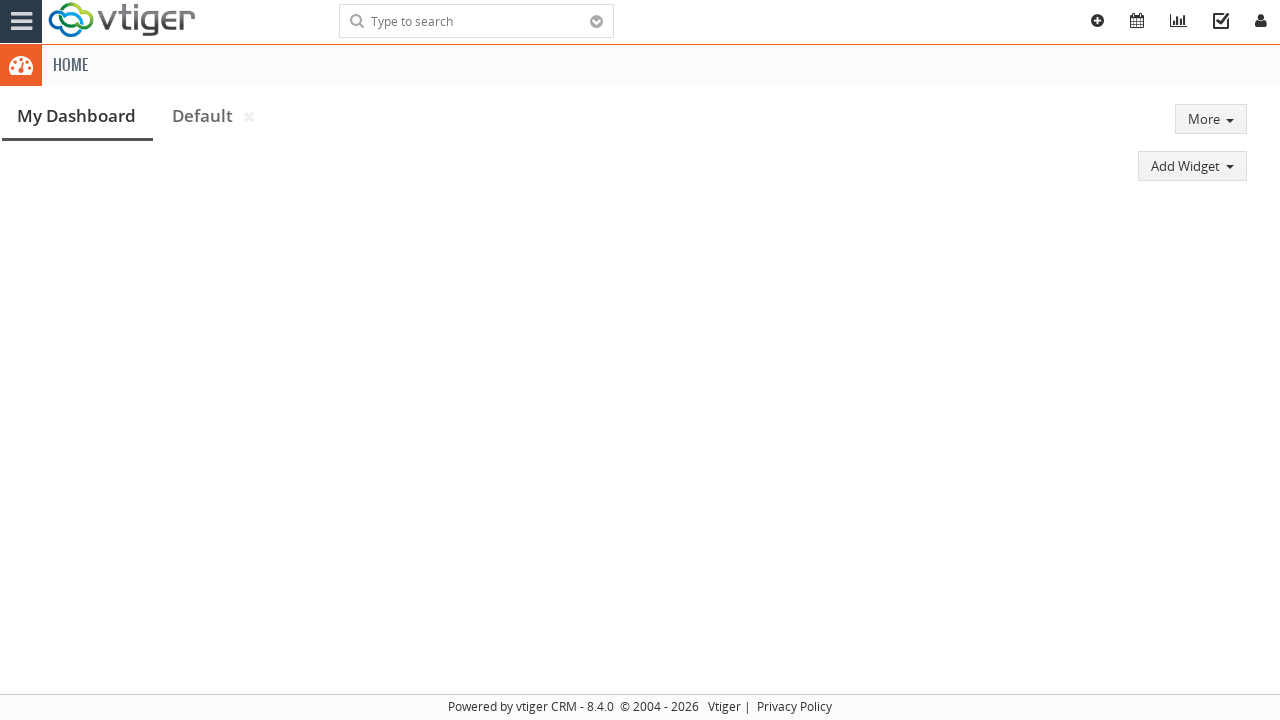